Tests window/tab handling by navigating to a website, opening each navigation link in a new tab using Ctrl+Enter keyboard shortcut, and verifying multiple tabs are opened.

Starting URL: https://www.rahulshettyacademy.com/

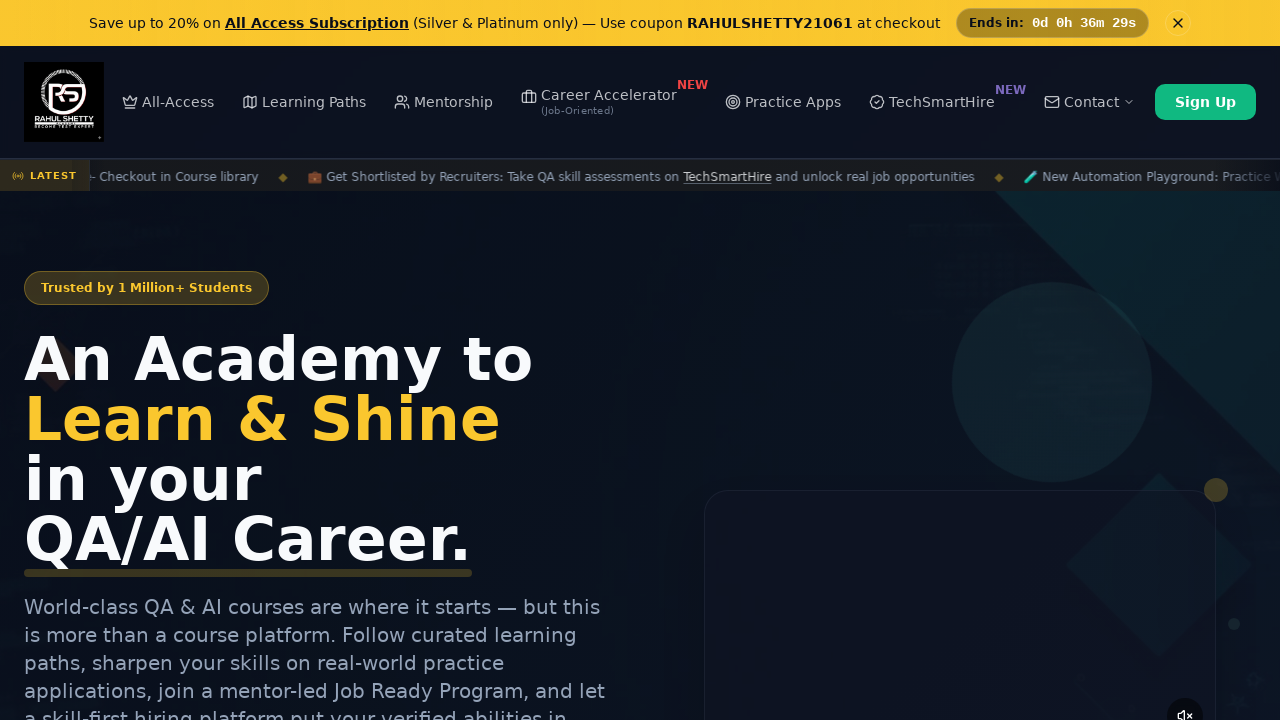

Page loaded and DOM content ready
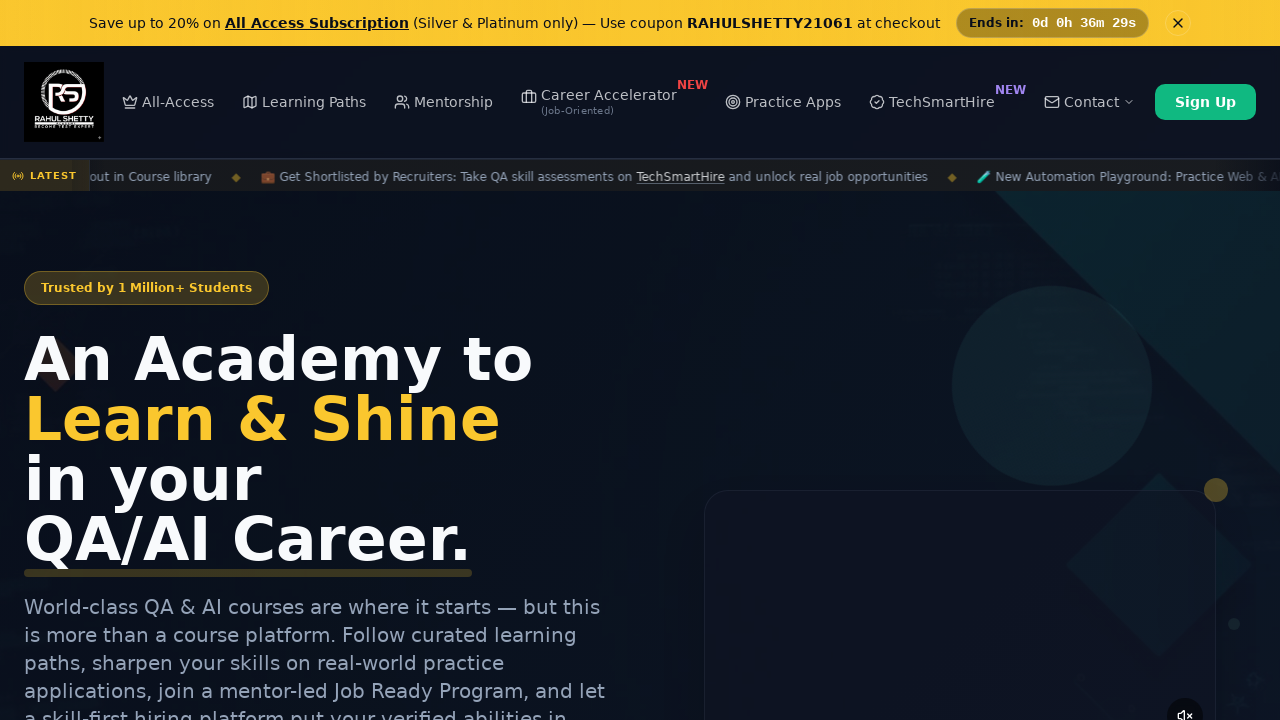

Located all navigation links in the first navigation menu
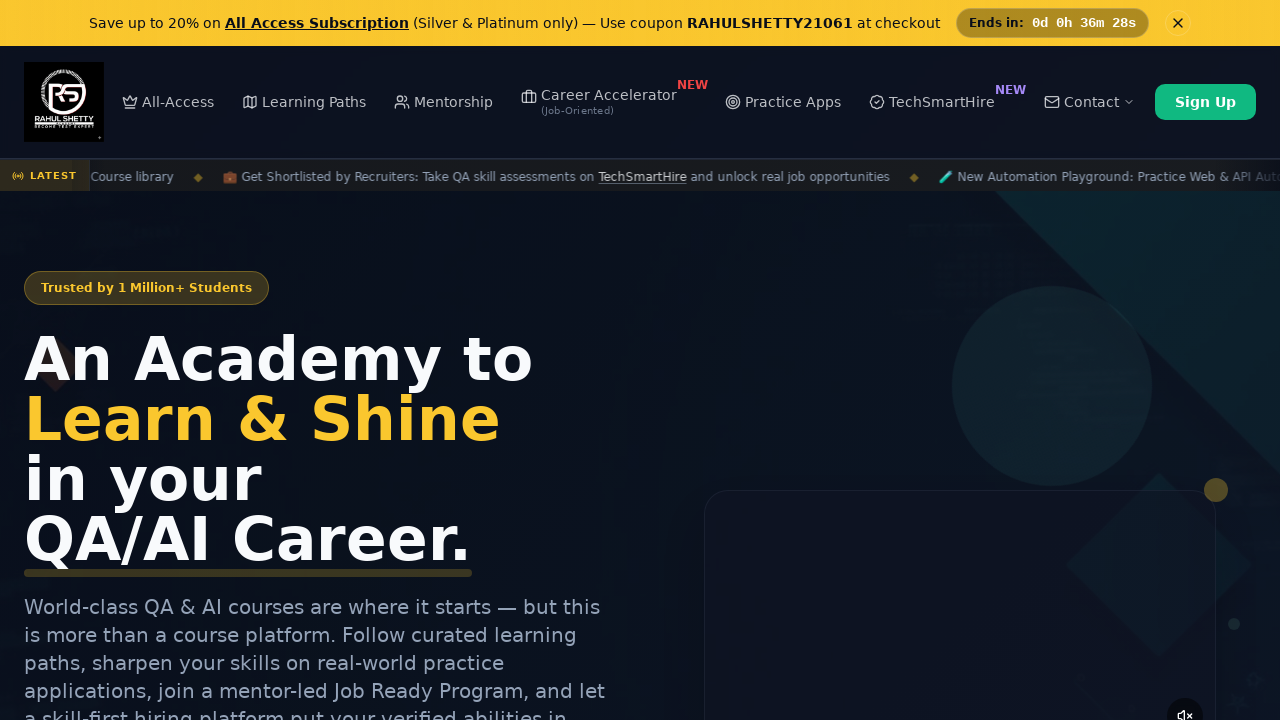

Found 0 navigation links
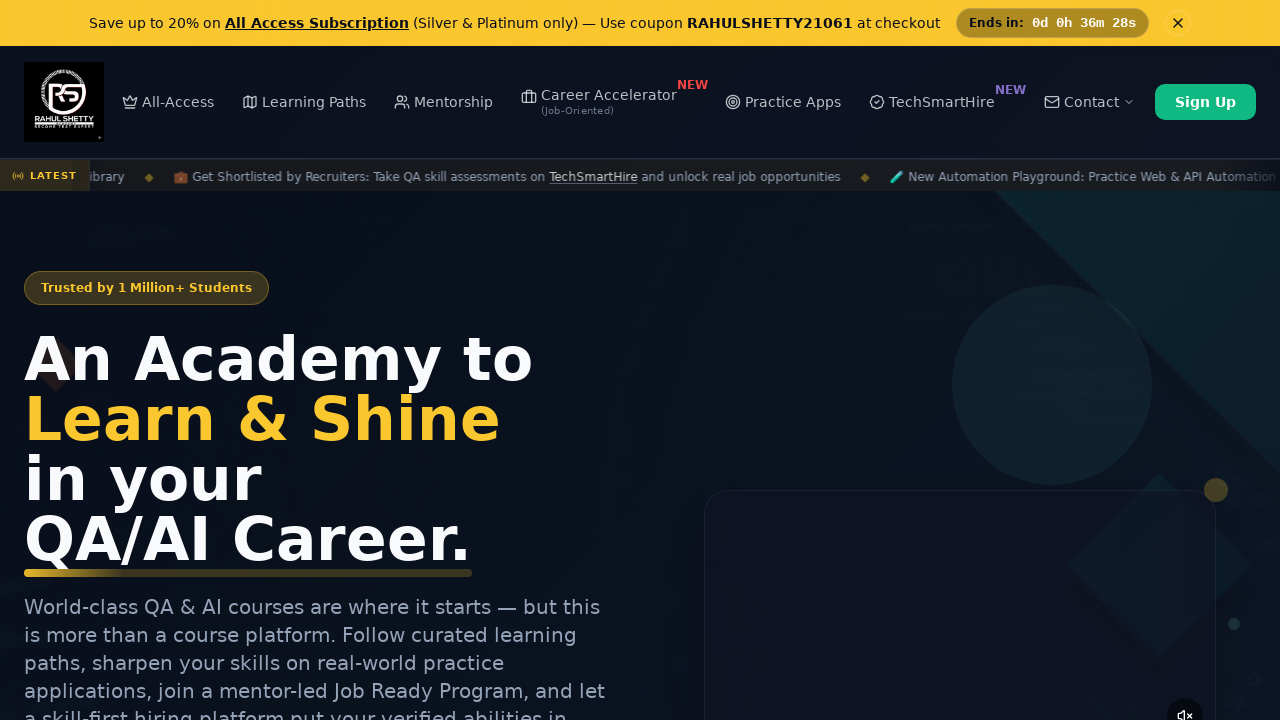

Retrieved all open pages/tabs from context
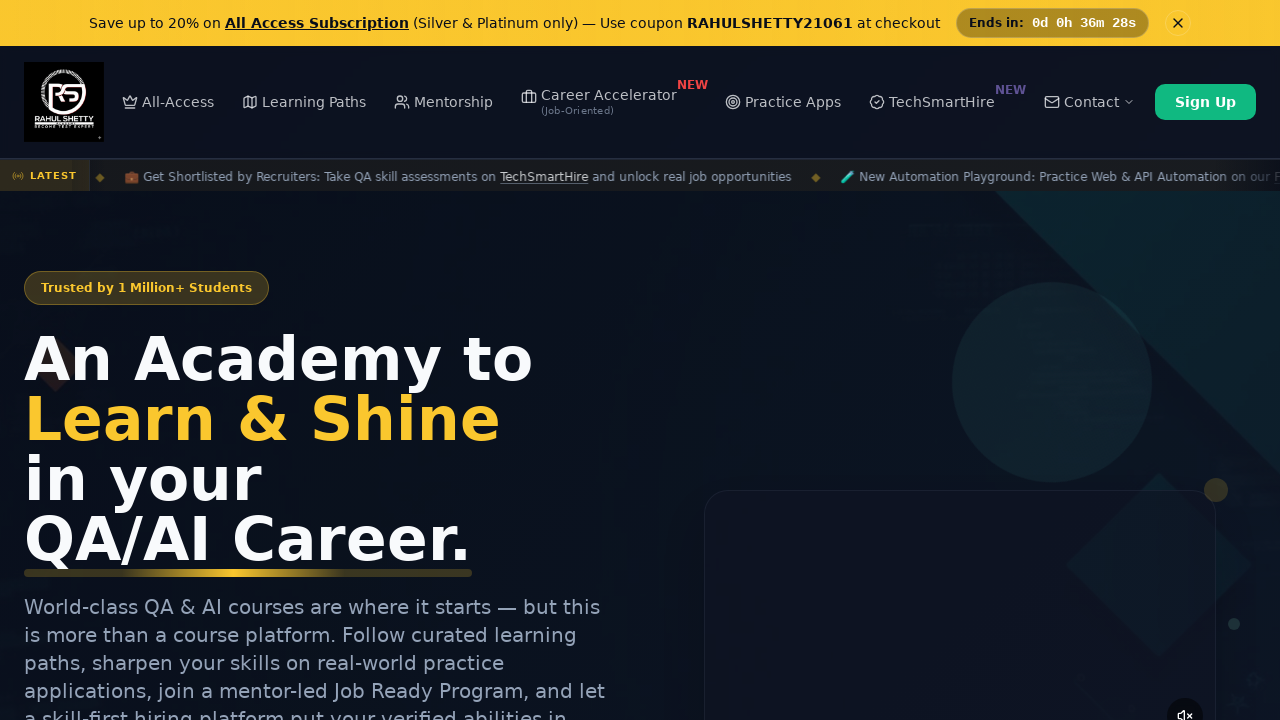

Total tabs opened: 1
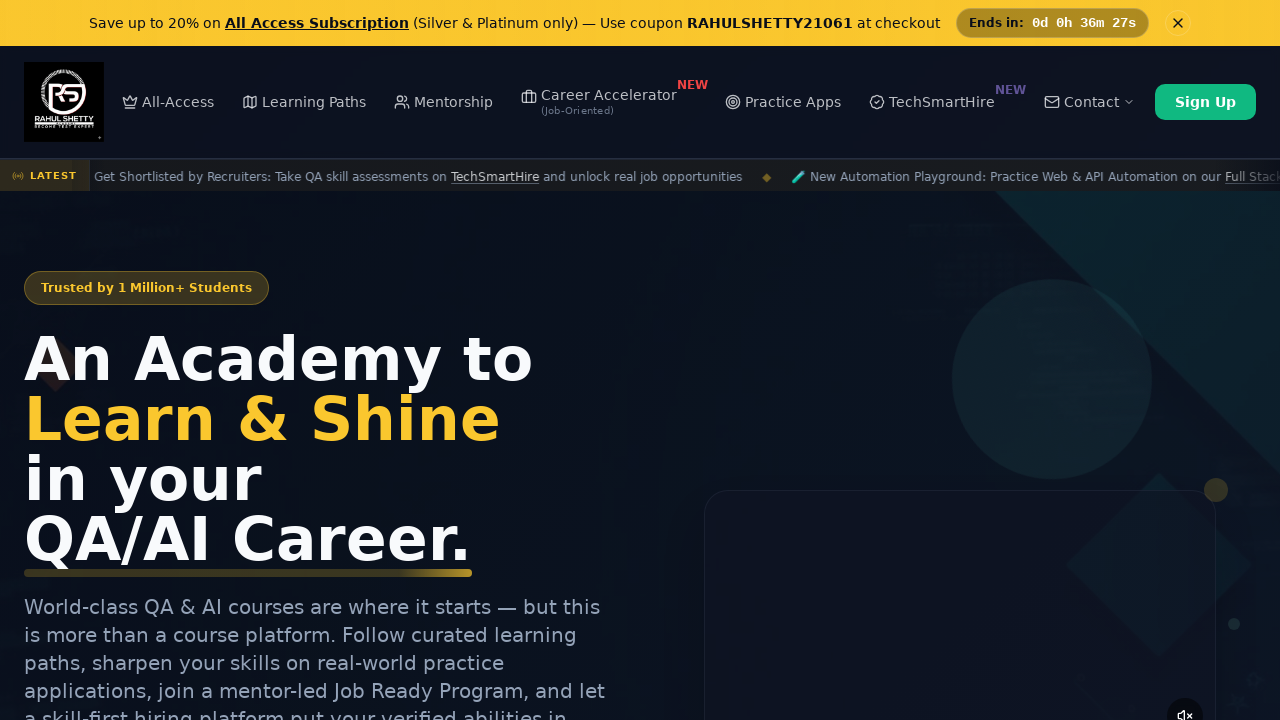

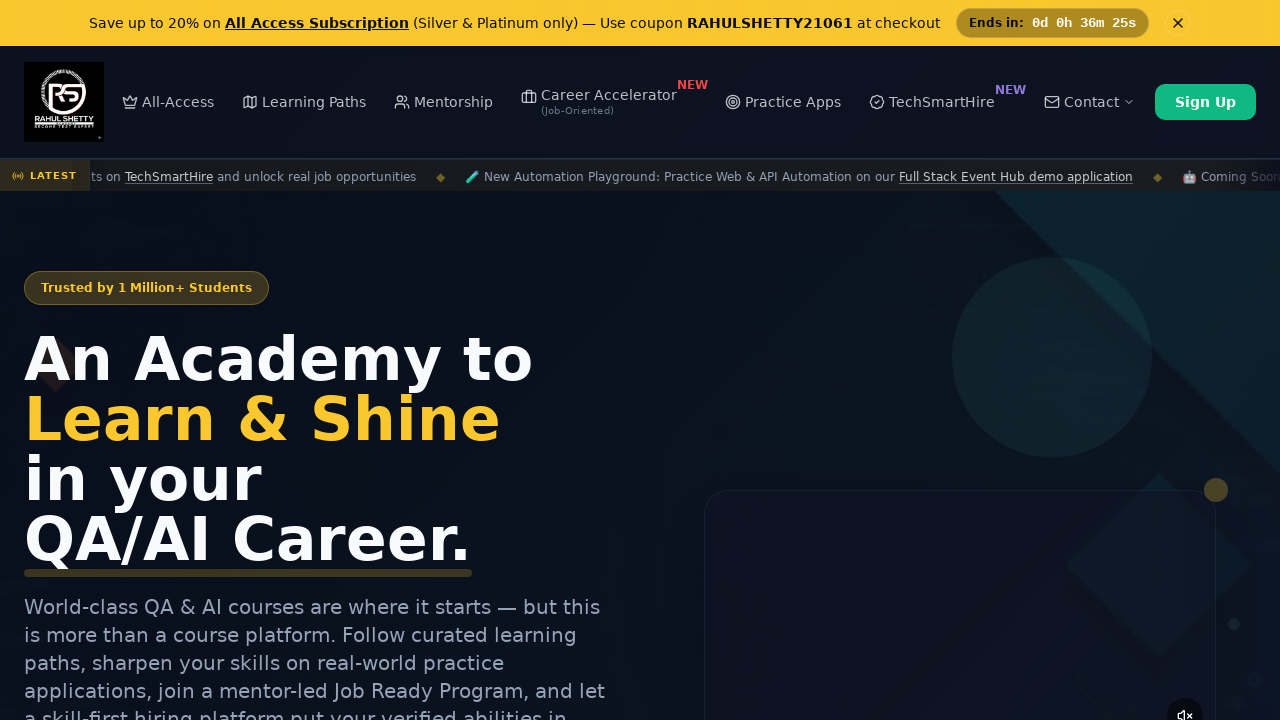